Tests multiple window handling by clicking a link that opens a new window and switching between windows to verify their titles

Starting URL: https://the-internet.herokuapp.com/windows

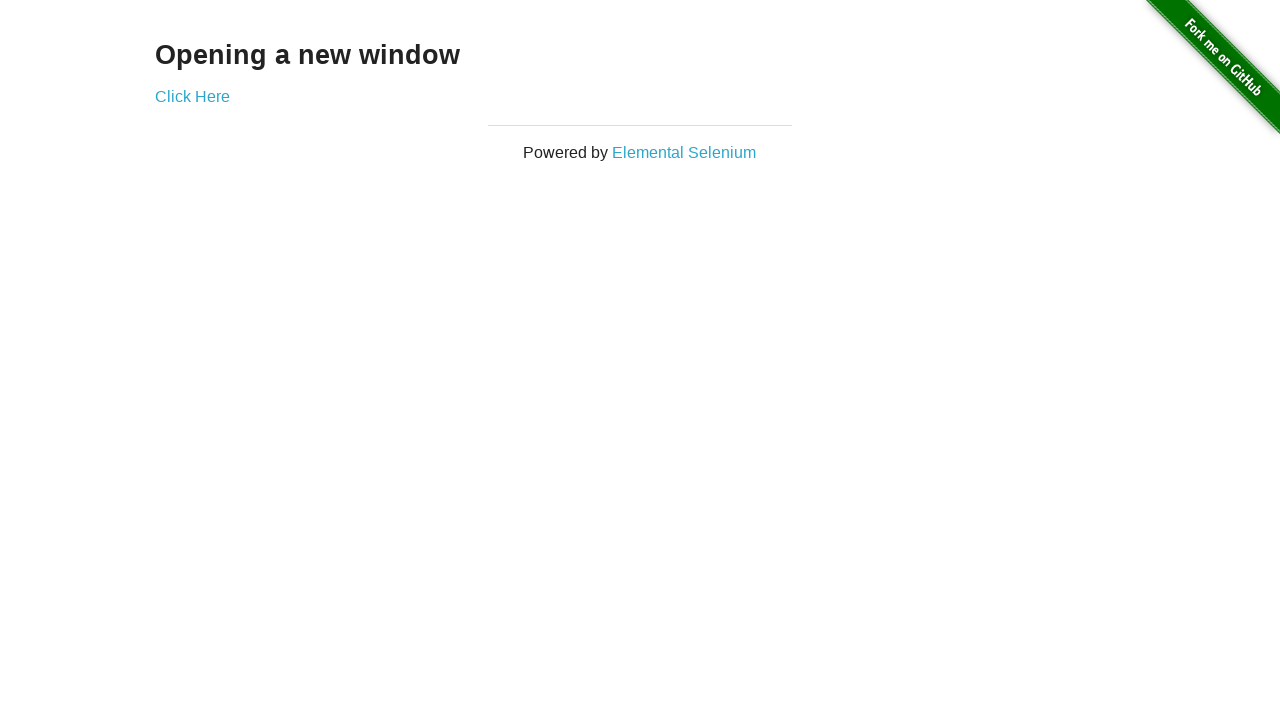

Clicked link to open new window at (192, 96) on .example a
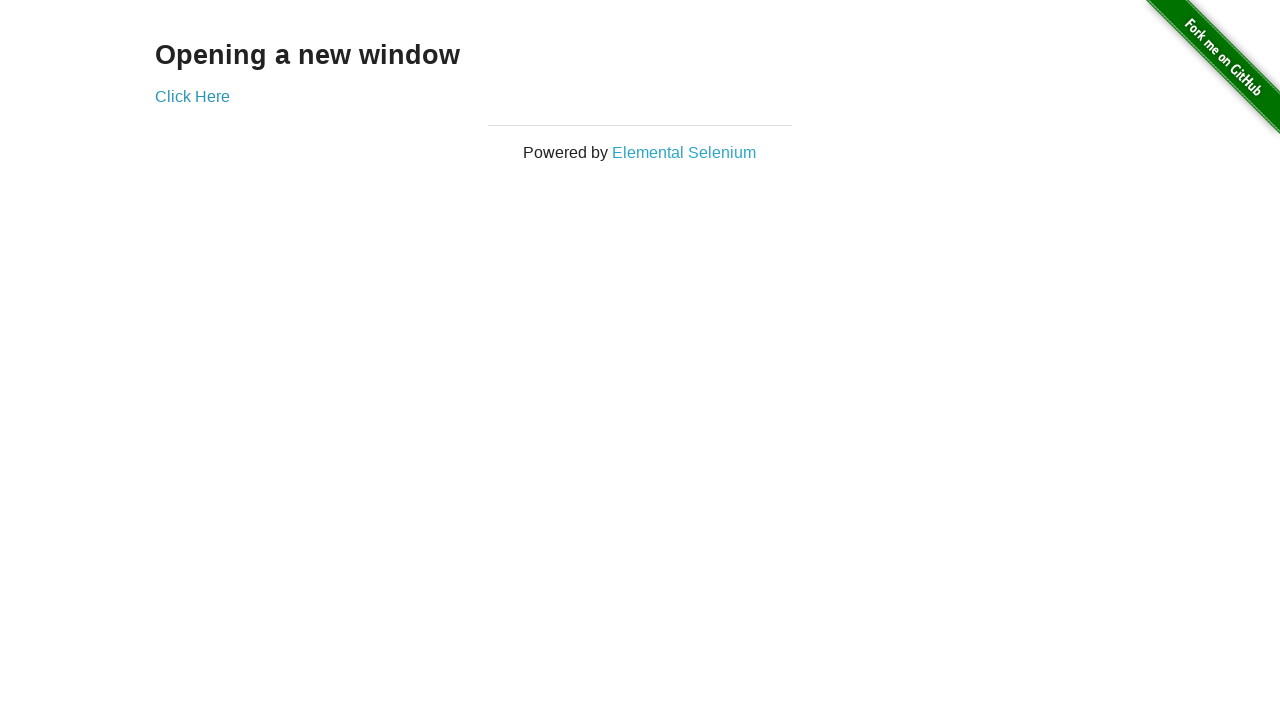

Clicked link again and new window opened at (192, 96) on .example a
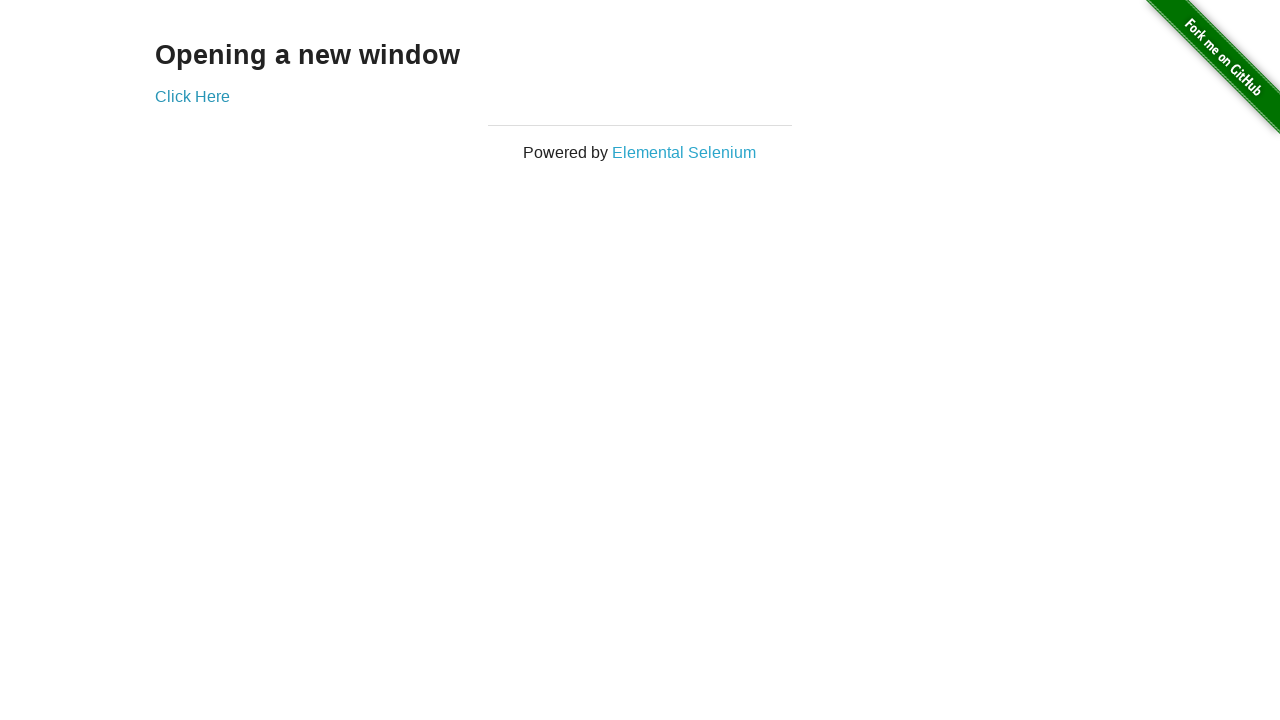

Verified original window title is 'The Internet'
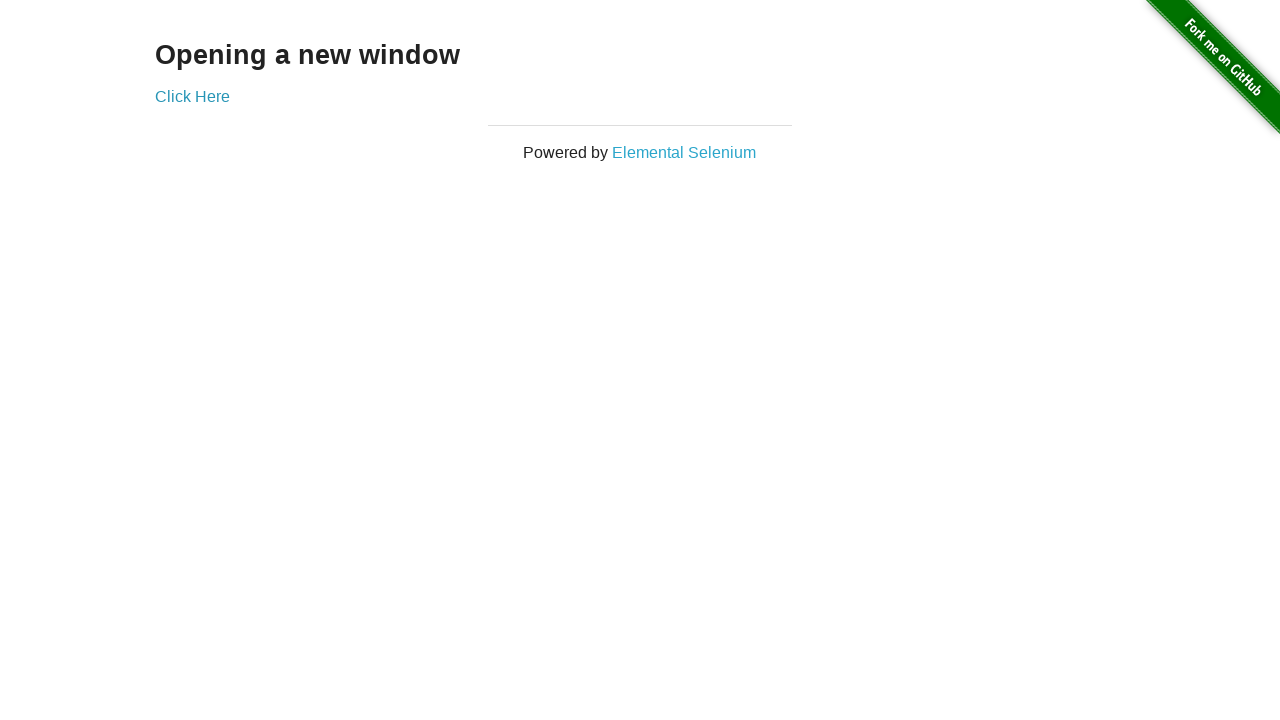

Waited for new window to load
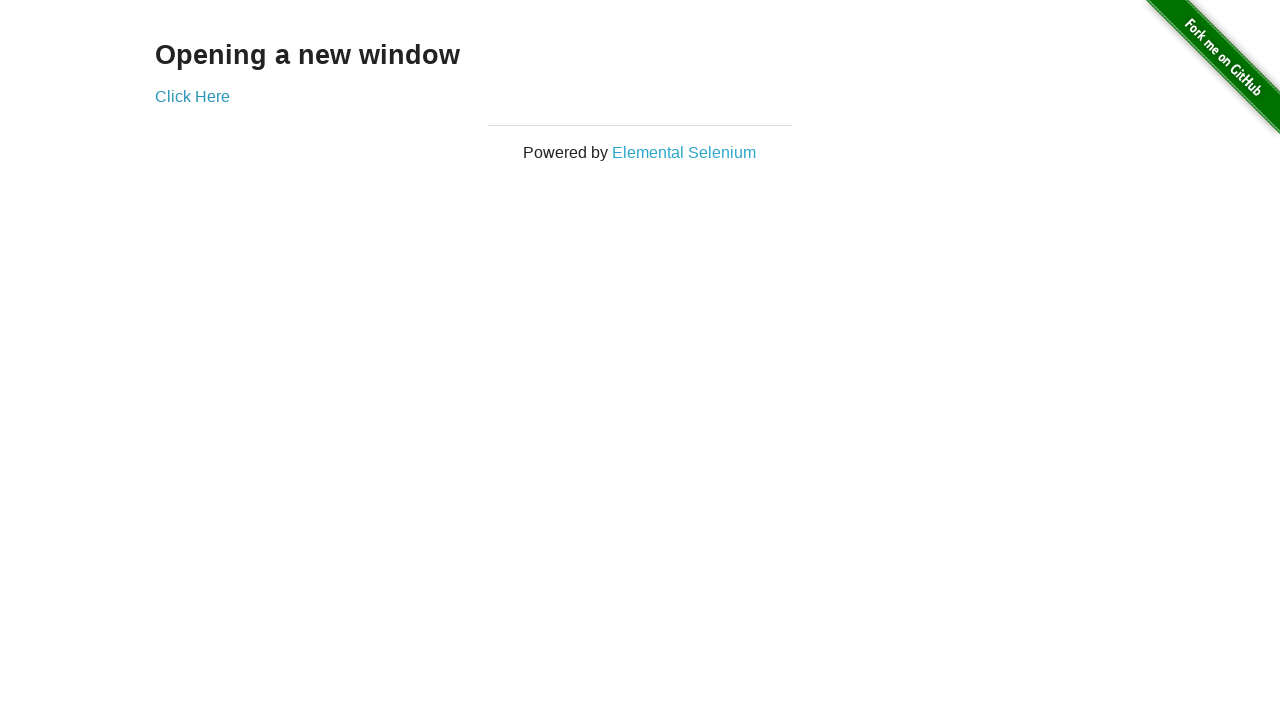

Verified new window title is 'New Window'
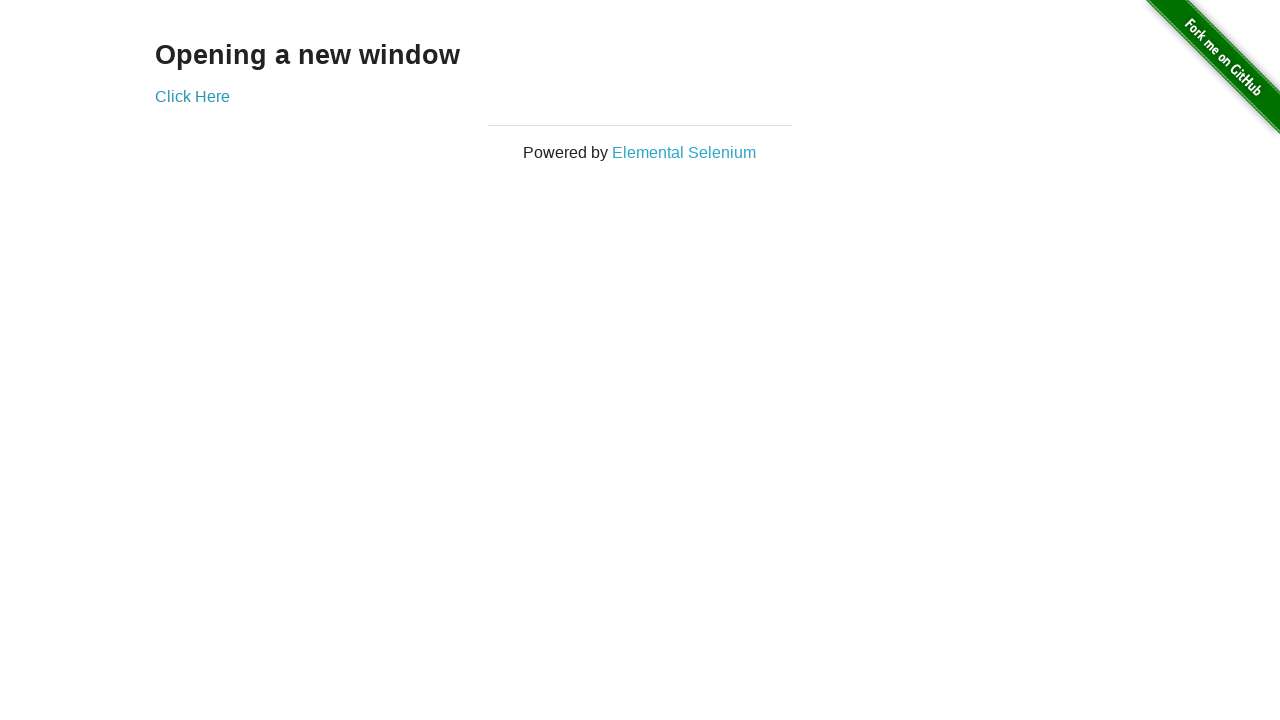

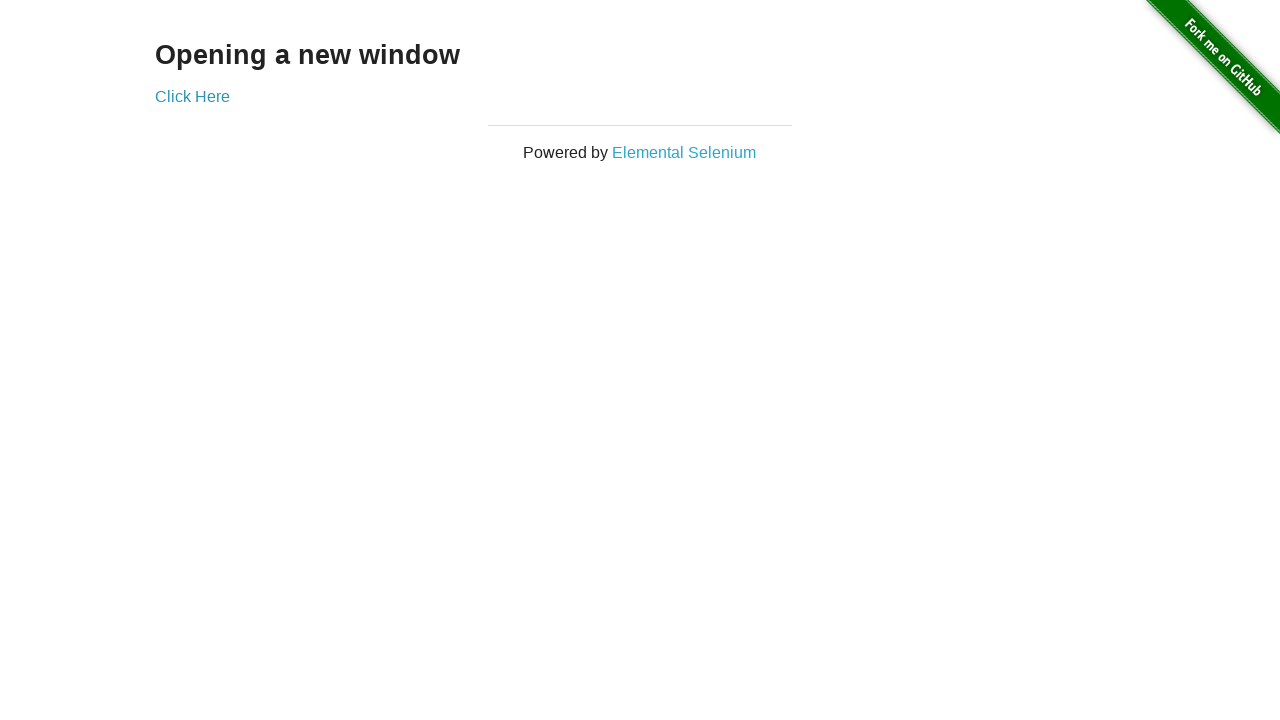